Tests handling of child pages by clicking a document link that opens in a new tab and verifying content on the new page

Starting URL: https://rahulshettyacademy.com/loginpagePractise/

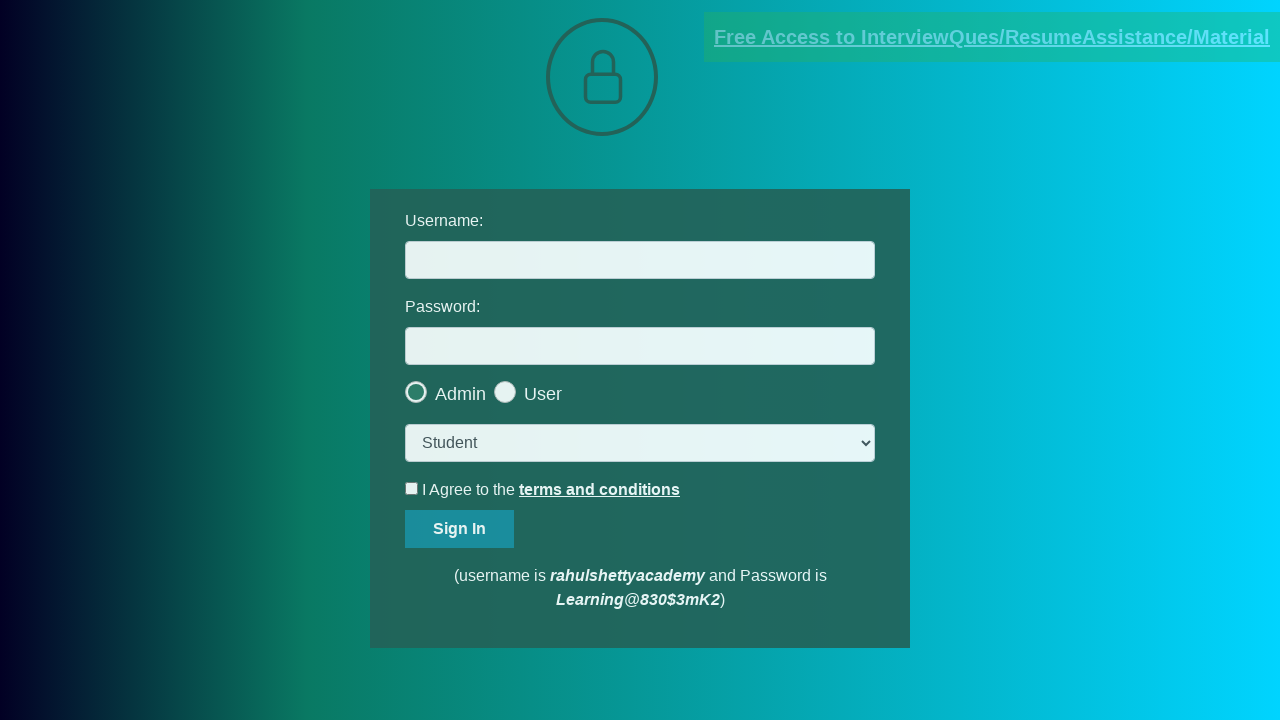

Clicked document link that opens in new tab at (992, 37) on [href*='documents-request']
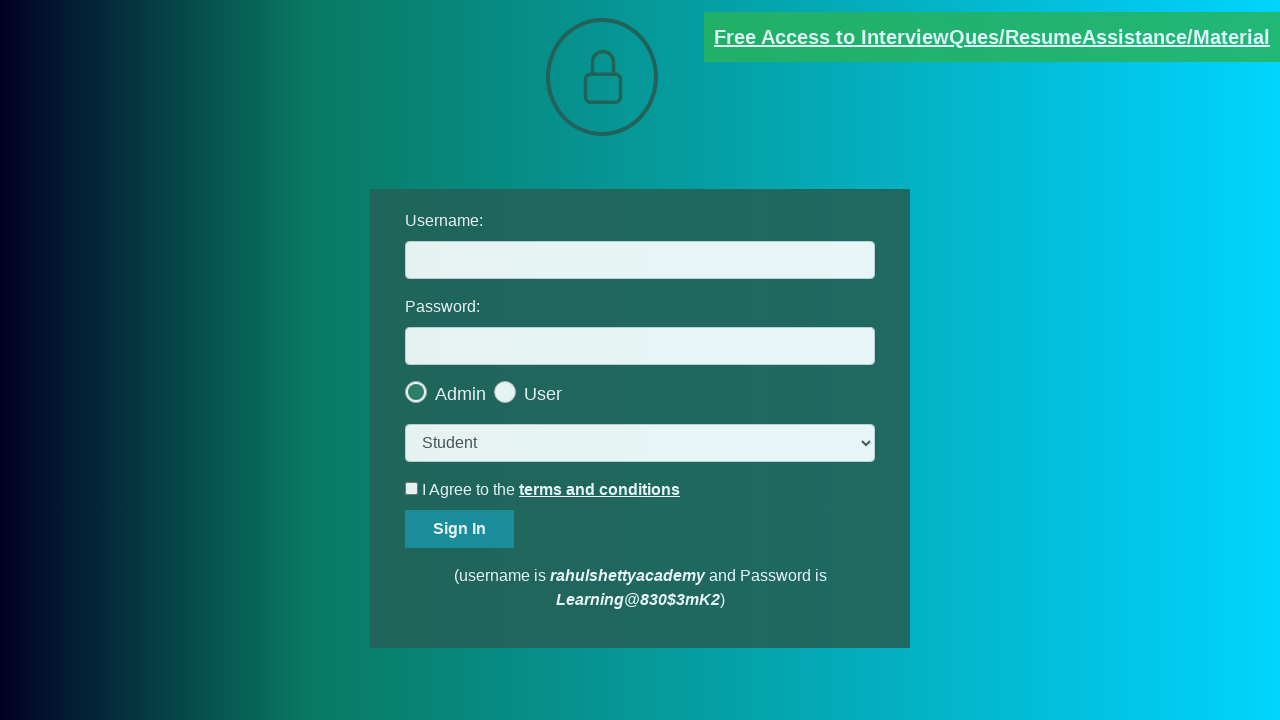

Captured handle to child page
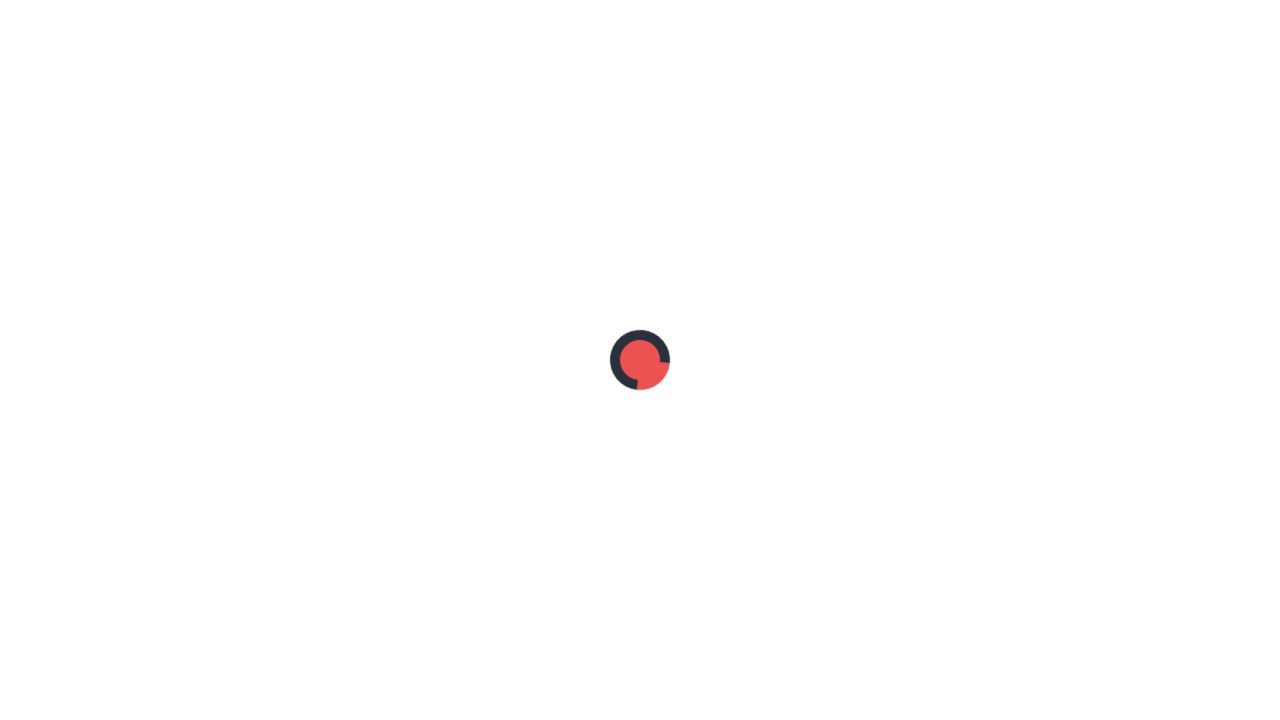

Child page loaded completely
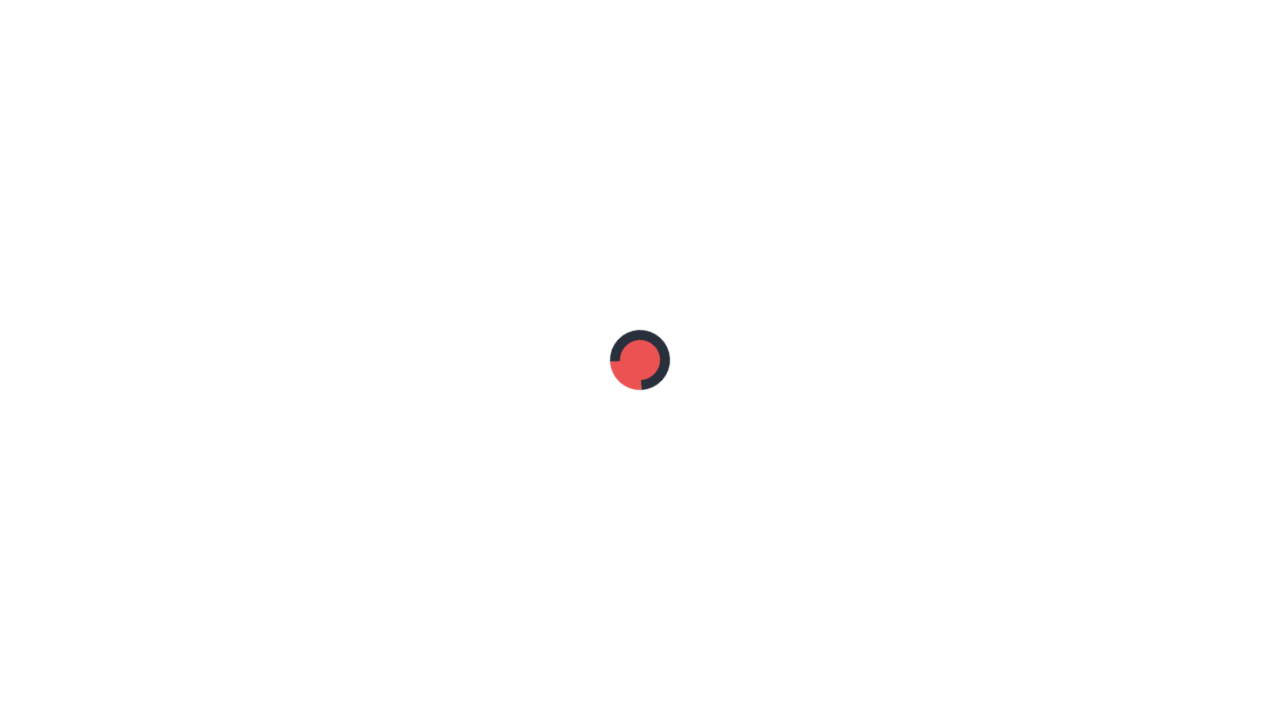

Retrieved text content from red element on child page
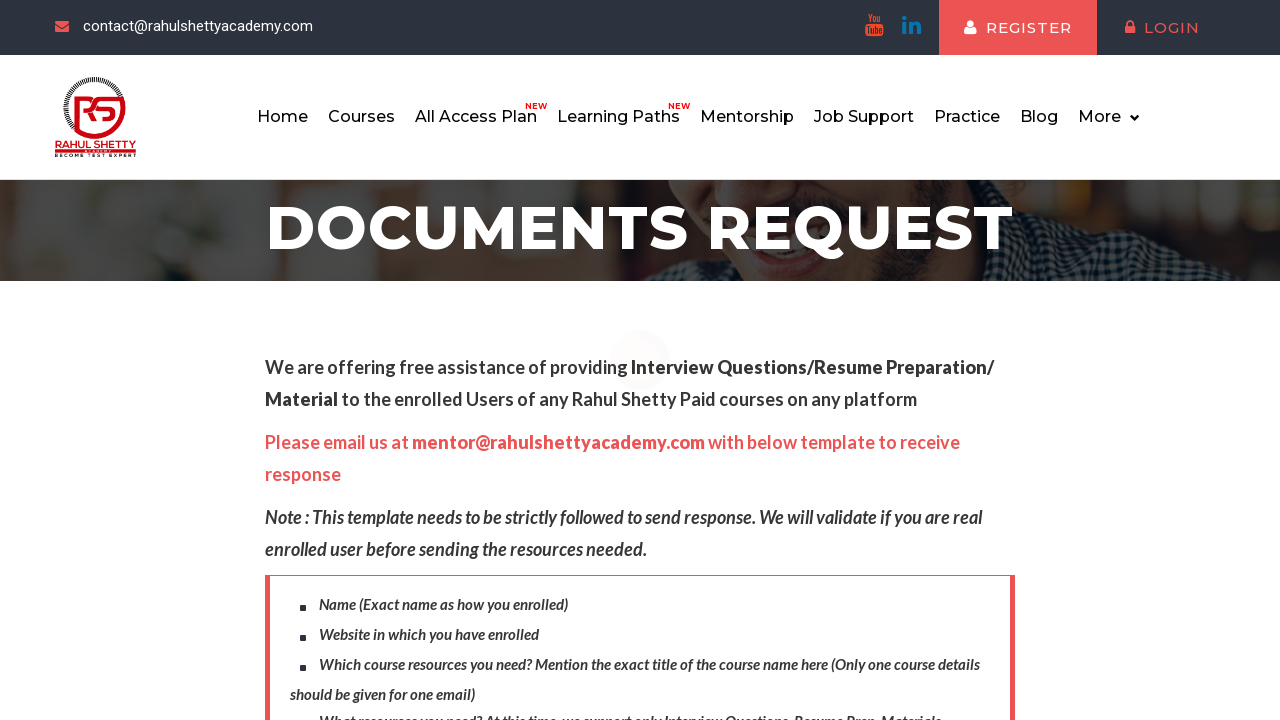

Verified that text content was successfully retrieved from red element
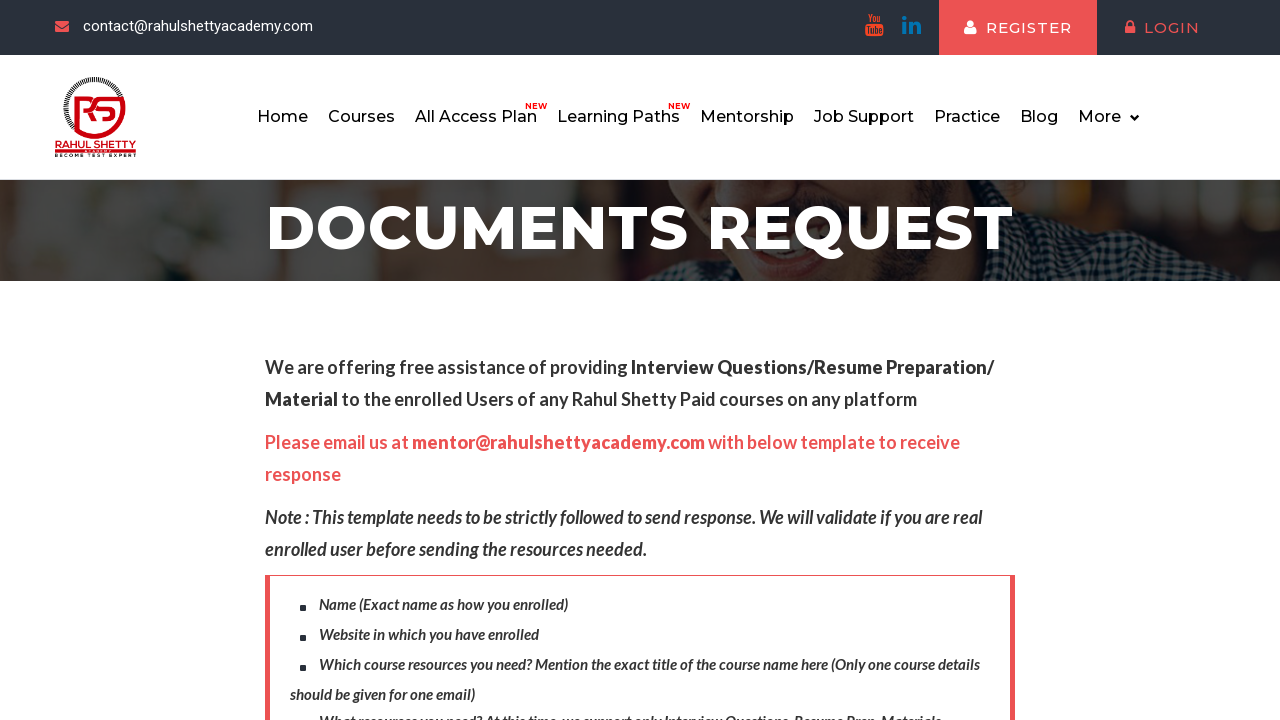

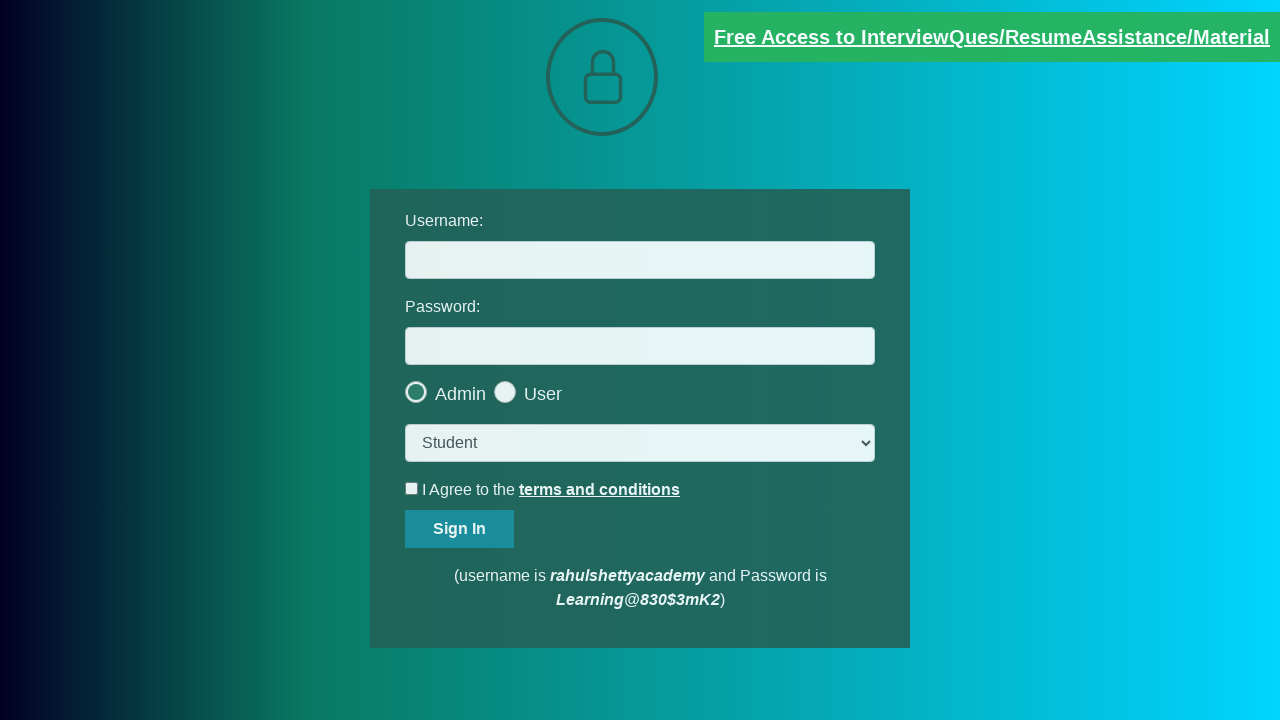